Tests keyboard key press functionality by sending various keyboard keys (ESCAPE, SPACE, BACKSPACE, ENTER) to the page

Starting URL: https://the-internet.herokuapp.com/key_presses

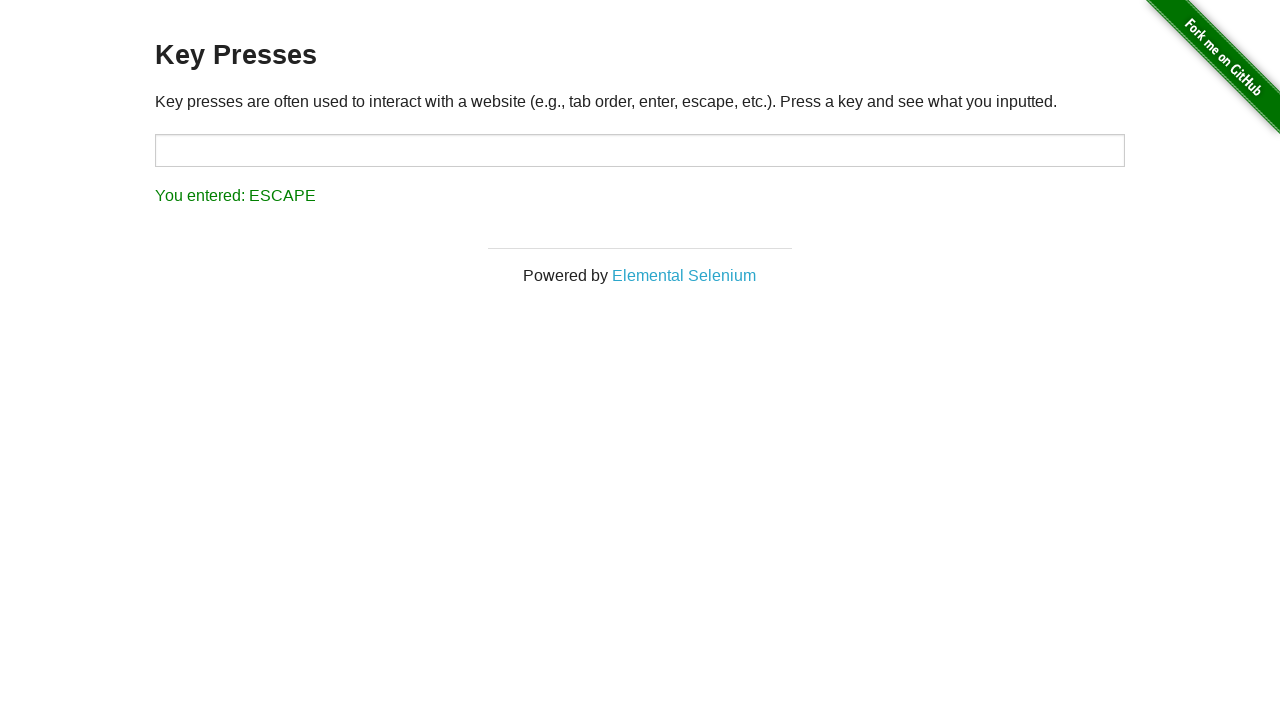

Navigated to key presses test page
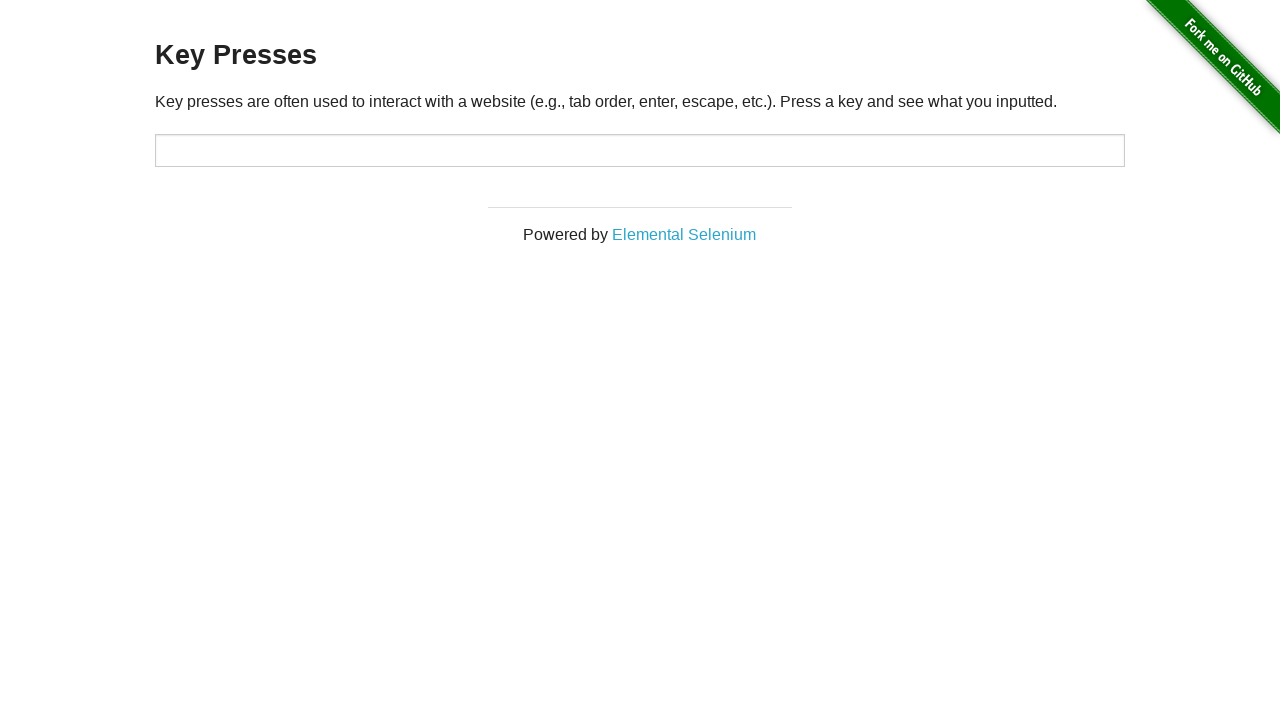

Pressed ESCAPE key
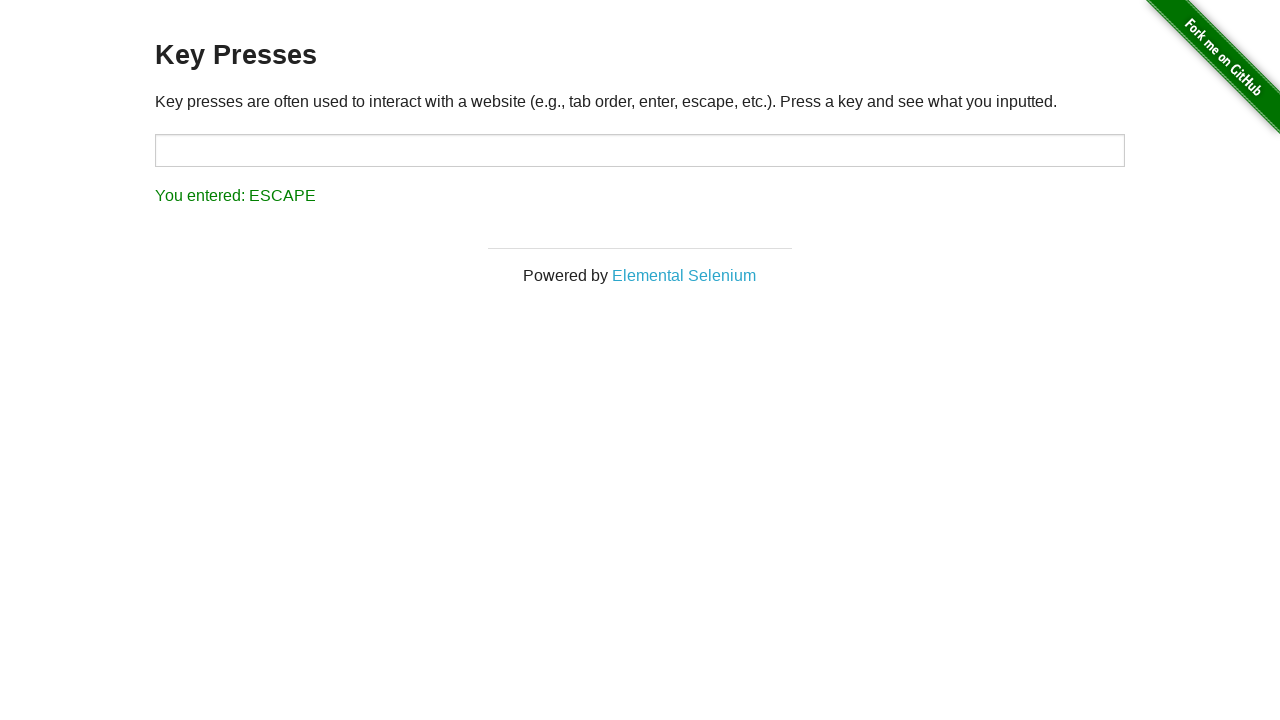

Pressed SPACE key
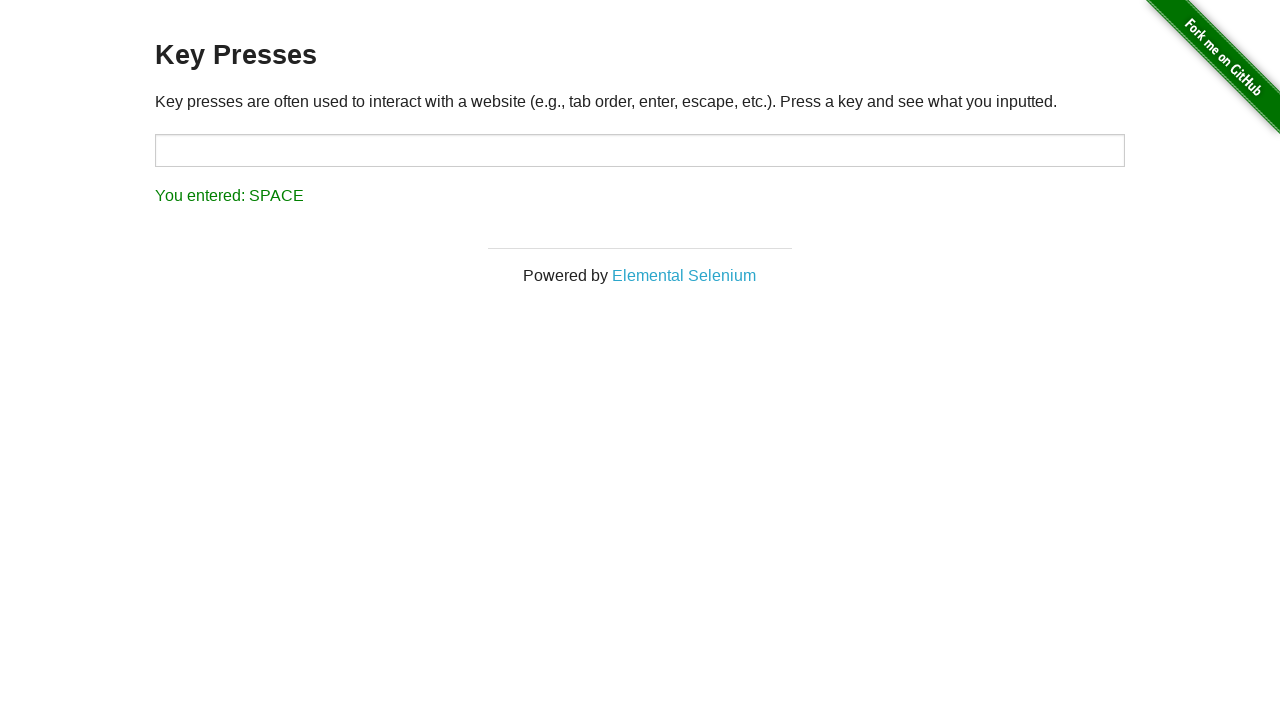

Pressed BACKSPACE key
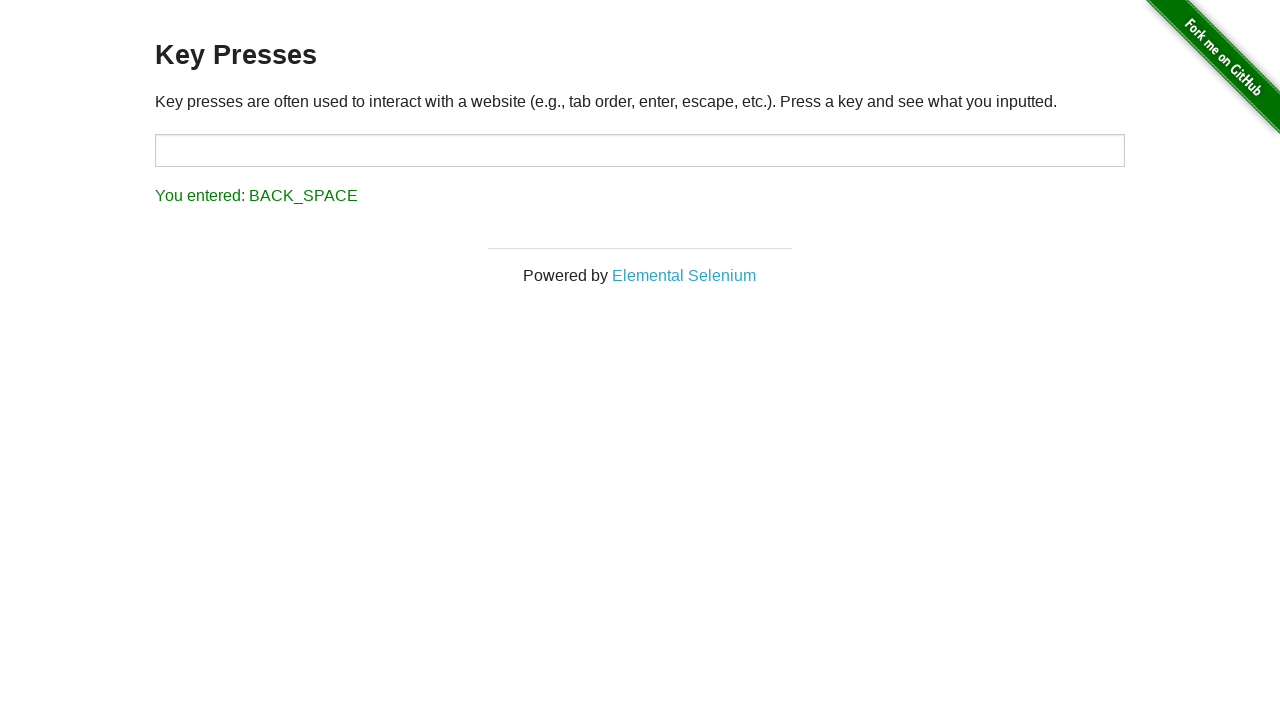

Pressed ENTER key
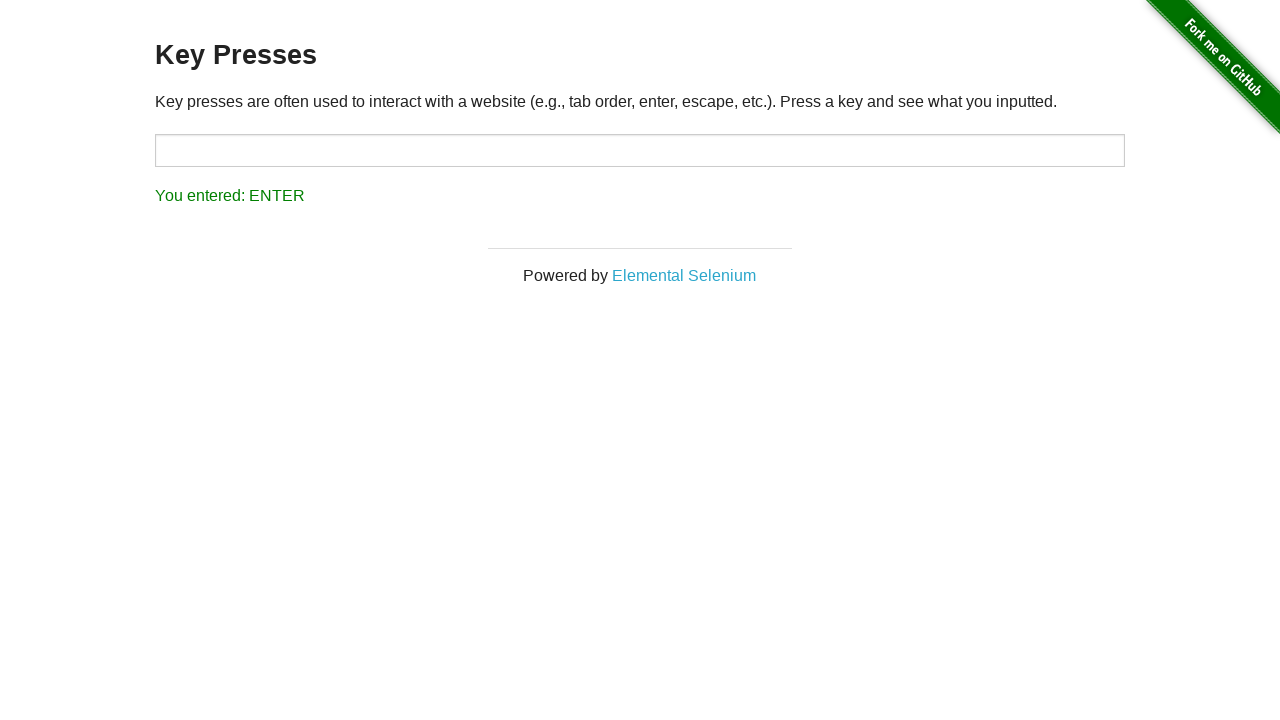

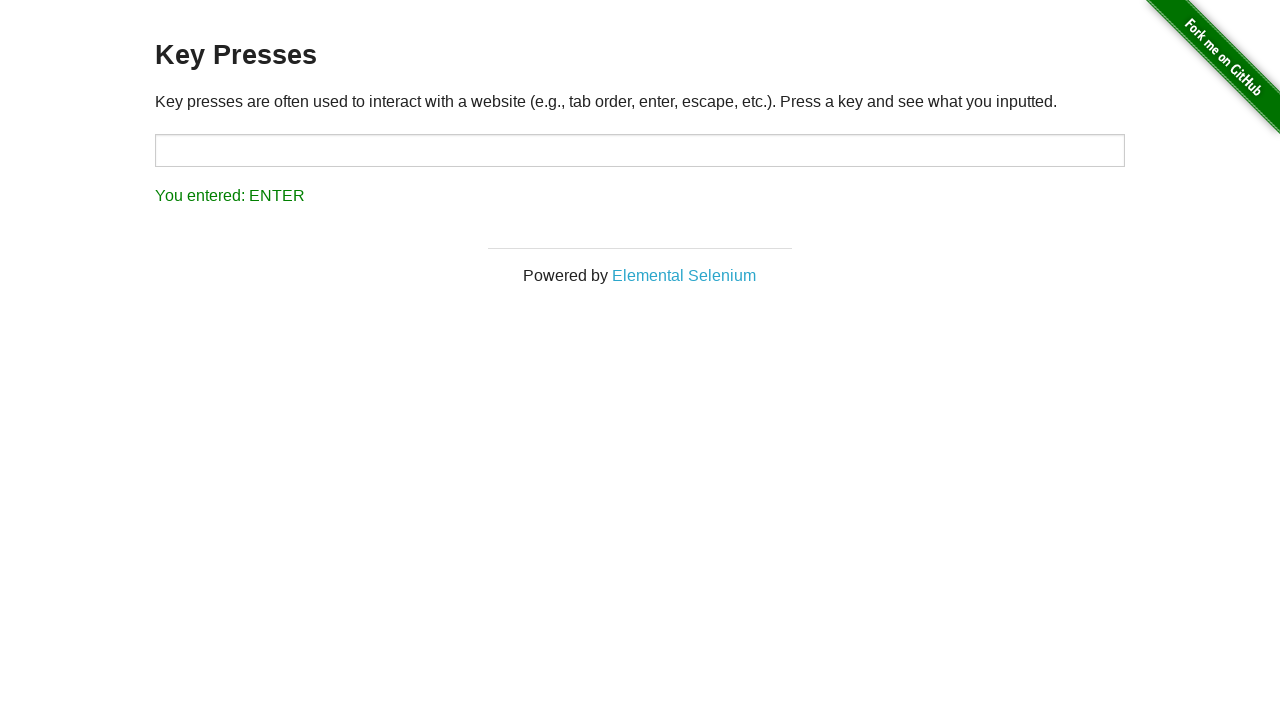